Tests simple alert functionality by triggering an alert and accepting it

Starting URL: https://testautomationpractice.blogspot.com/

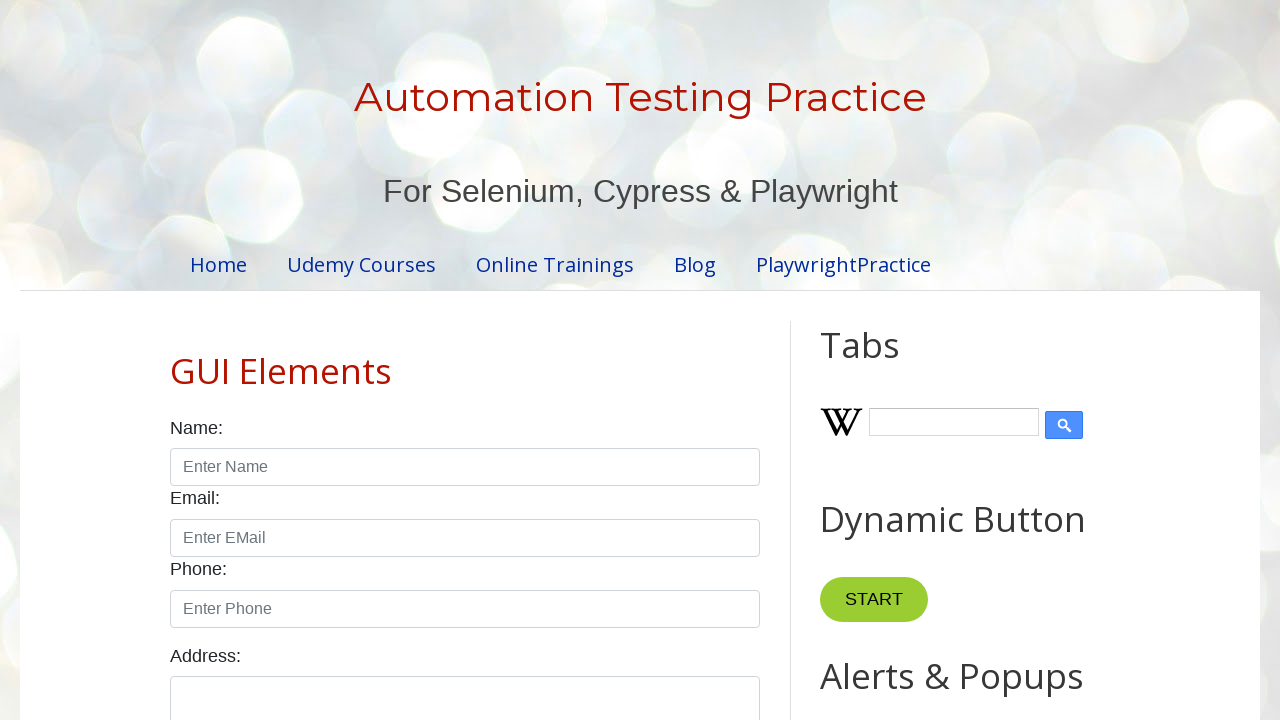

Scrolled alert button into view
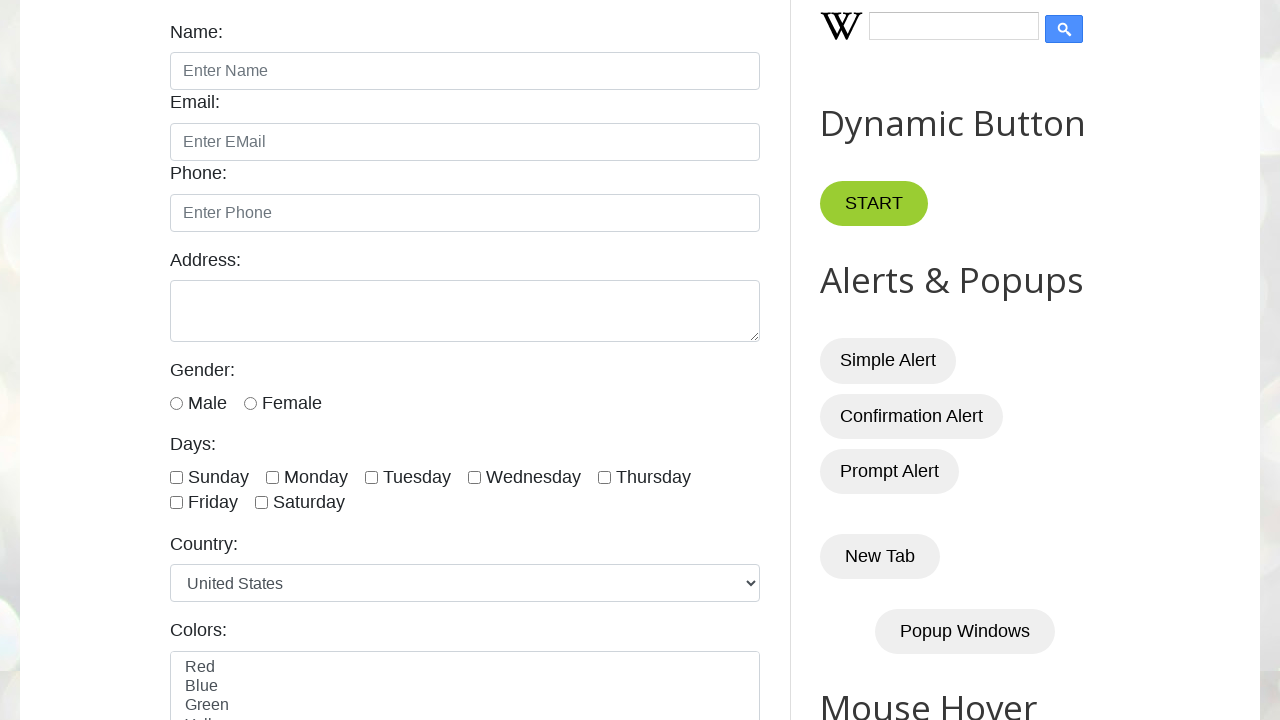

Set up dialog handler to accept alerts
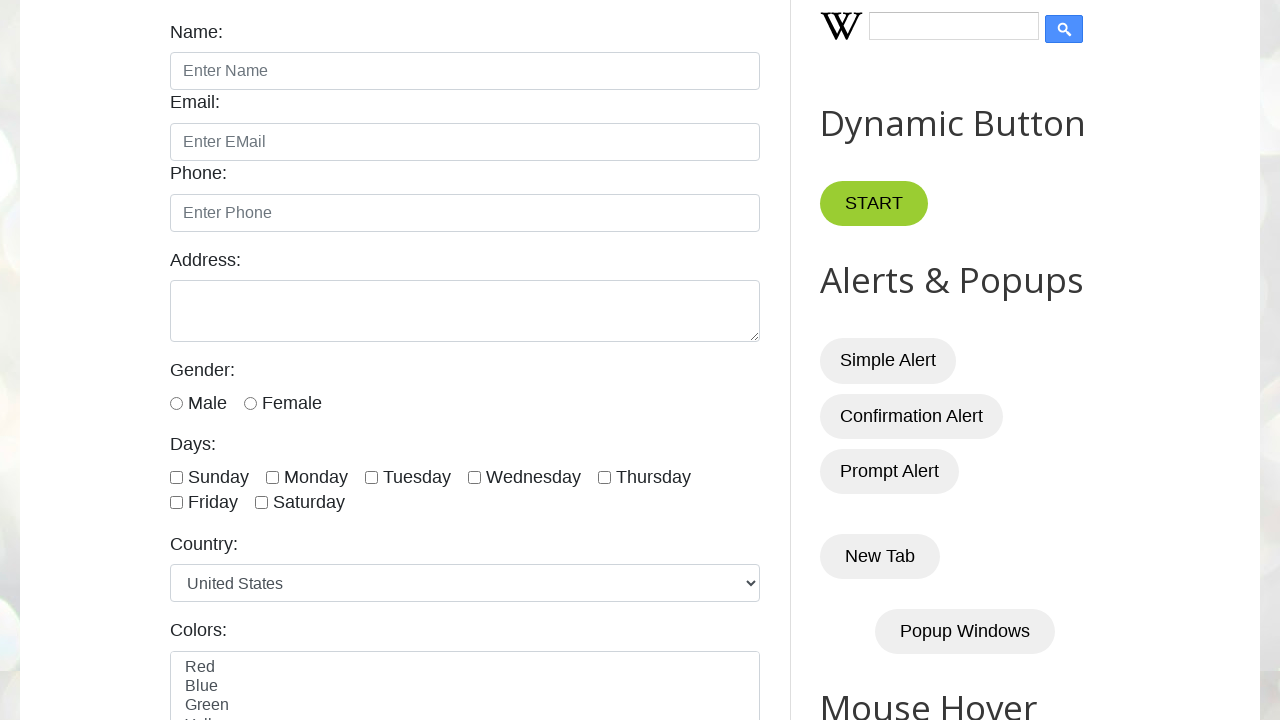

Clicked alert button to trigger alert dialog at (888, 361) on xpath=//button[@id='alertBtn']
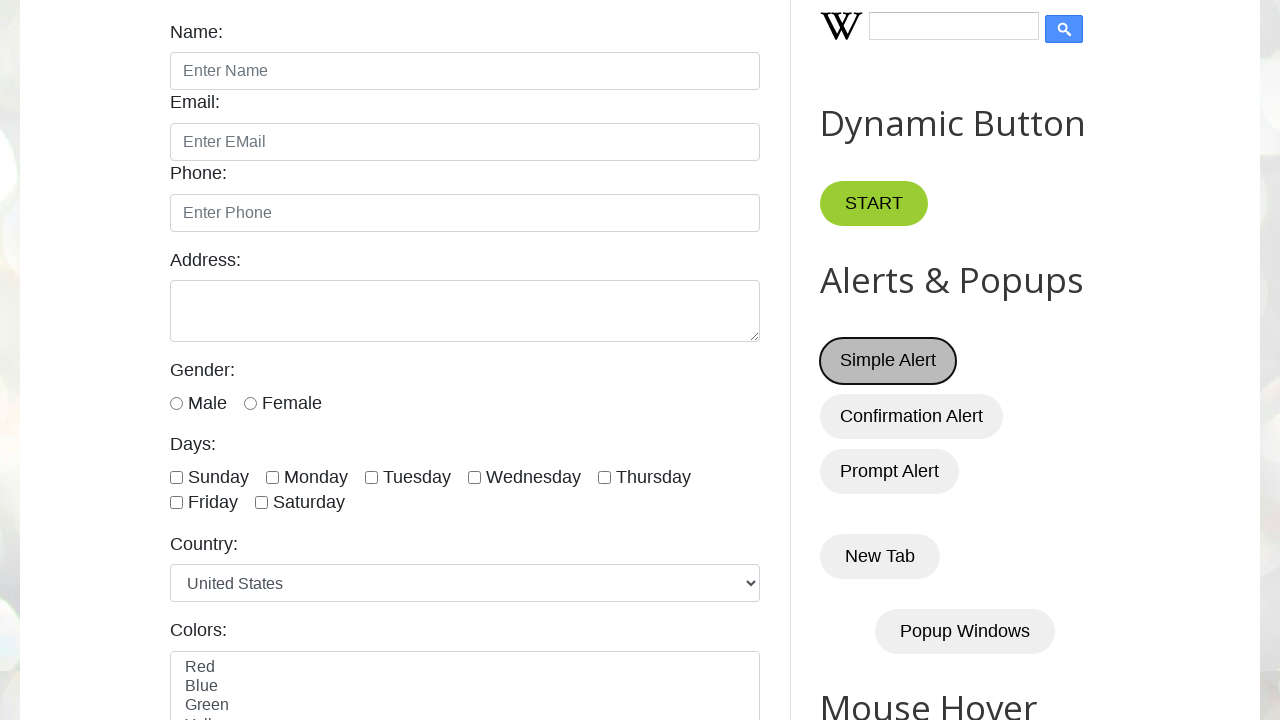

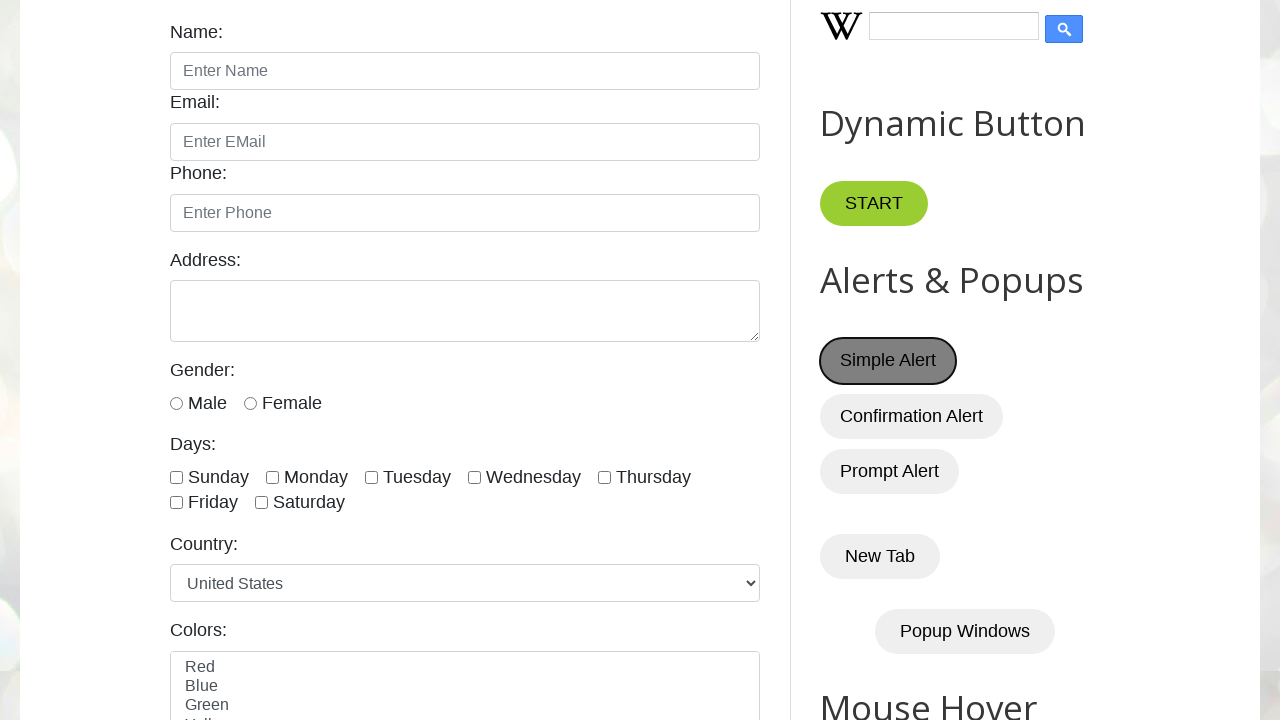